Tests dropdown selection functionality by selecting year, month, and day using different selection methods (by index, by value, and by visible text)

Starting URL: https://testcenter.techproeducation.com/index.php?page=dropdown

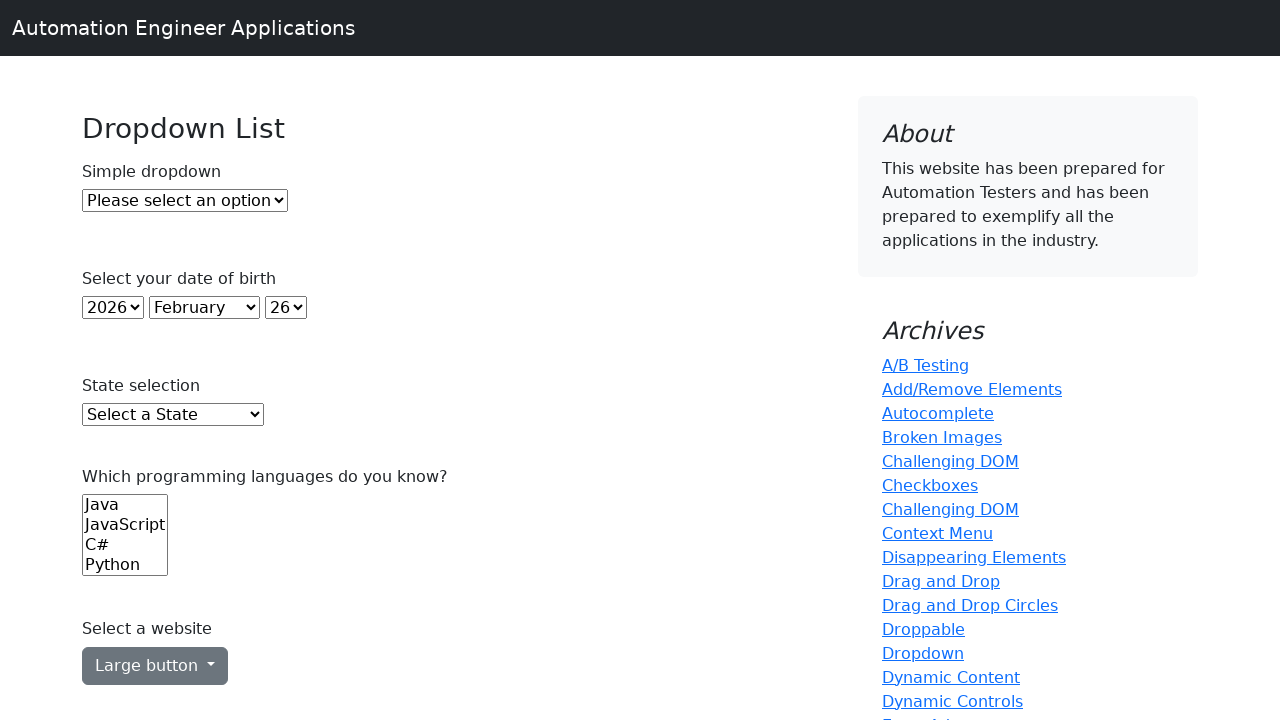

Navigated to dropdown test page
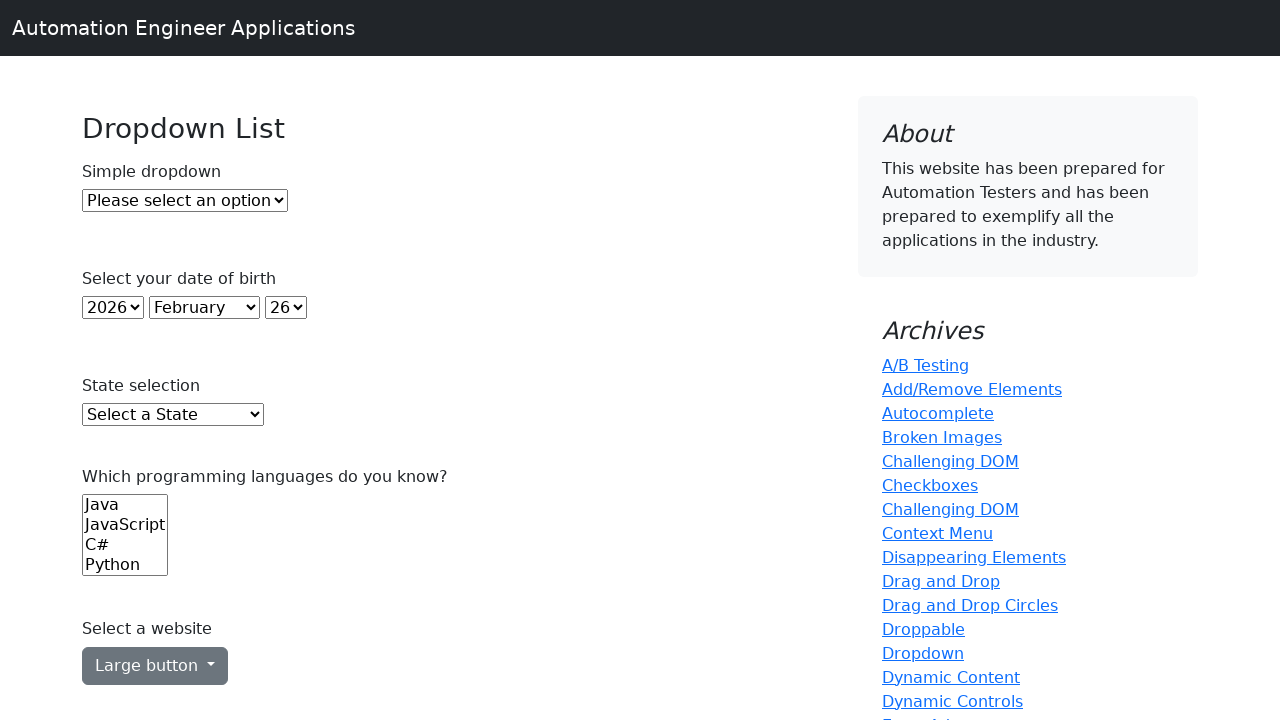

Located year dropdown element
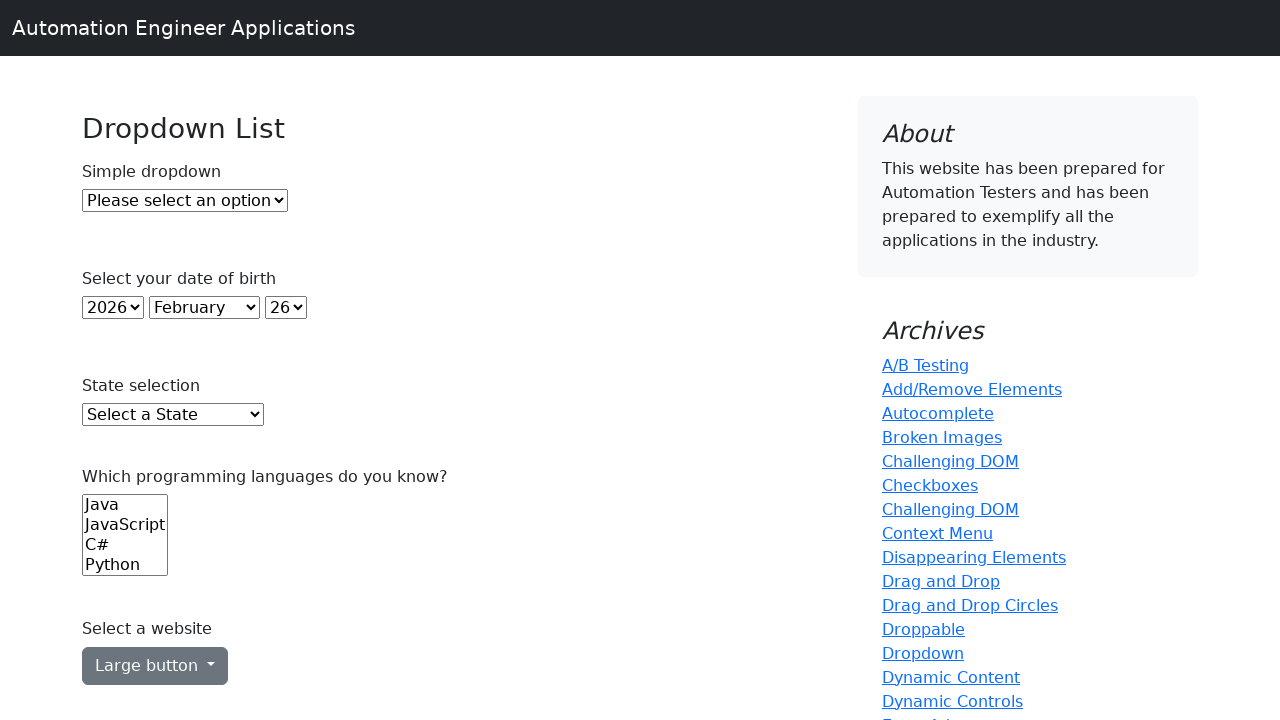

Selected year 2018 by index 5 from year dropdown on (//select)[2]
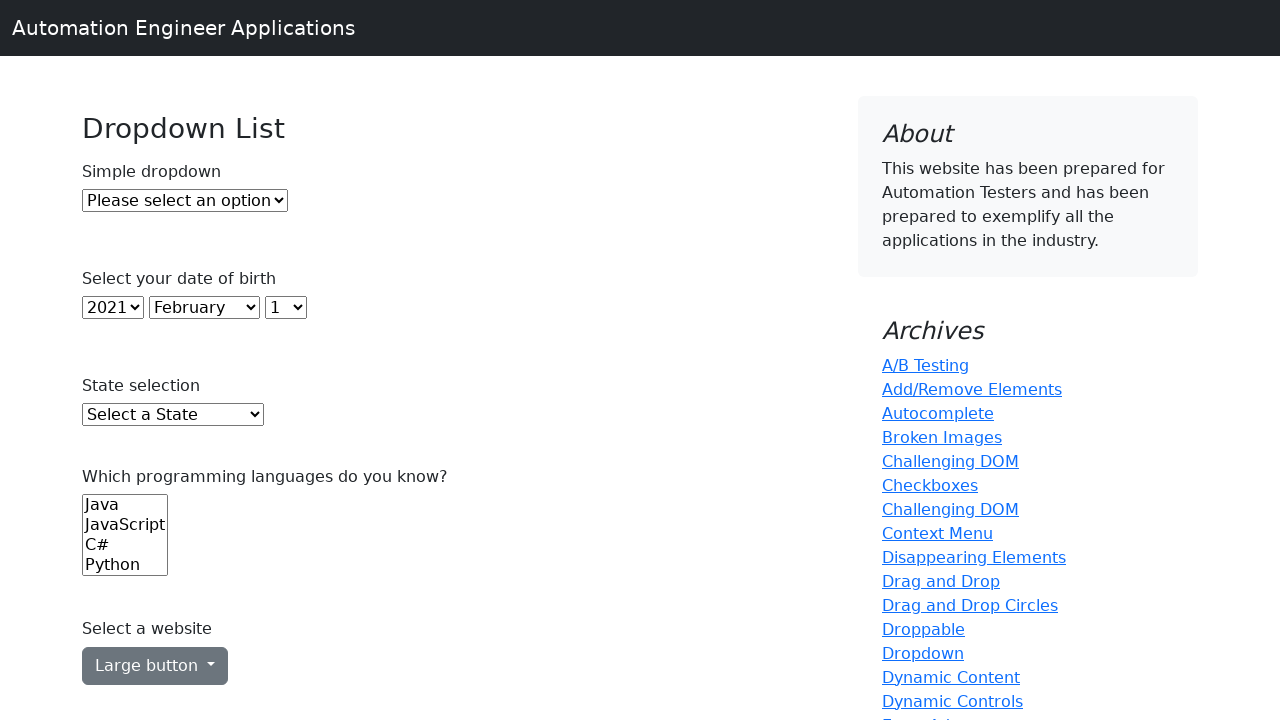

Located month dropdown element
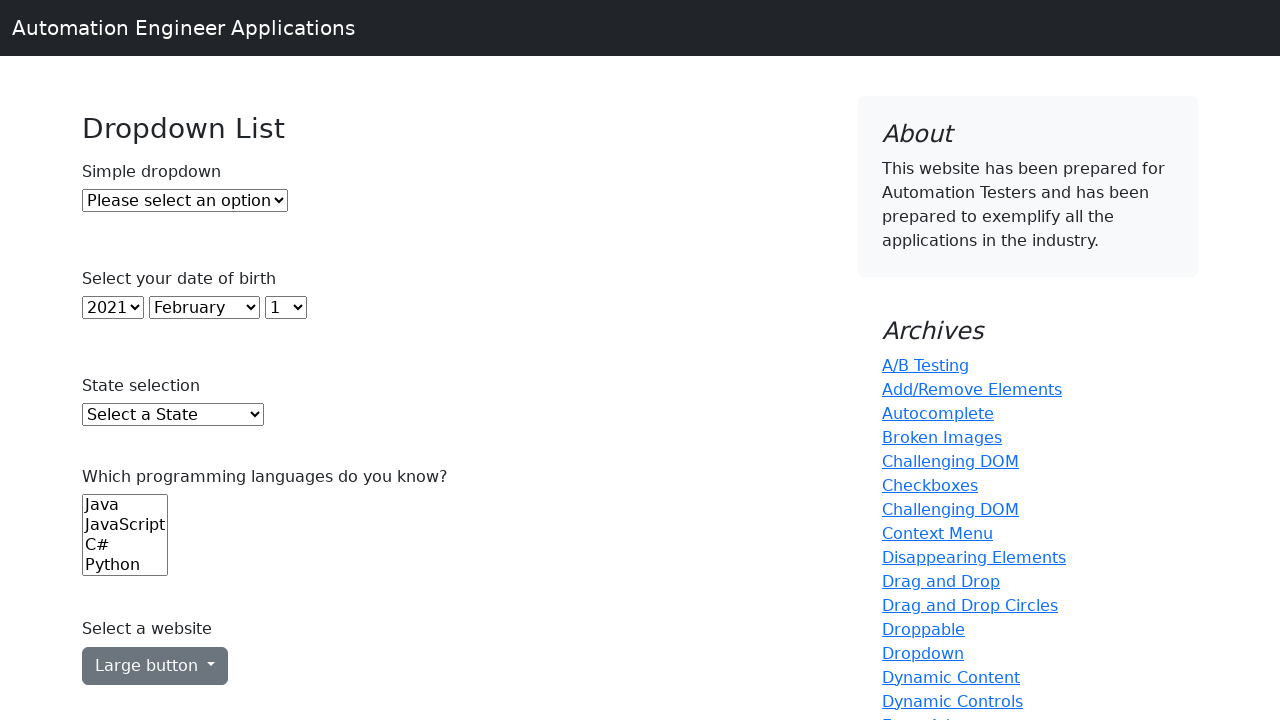

Selected July (value='6') from month dropdown on (//select)[3]
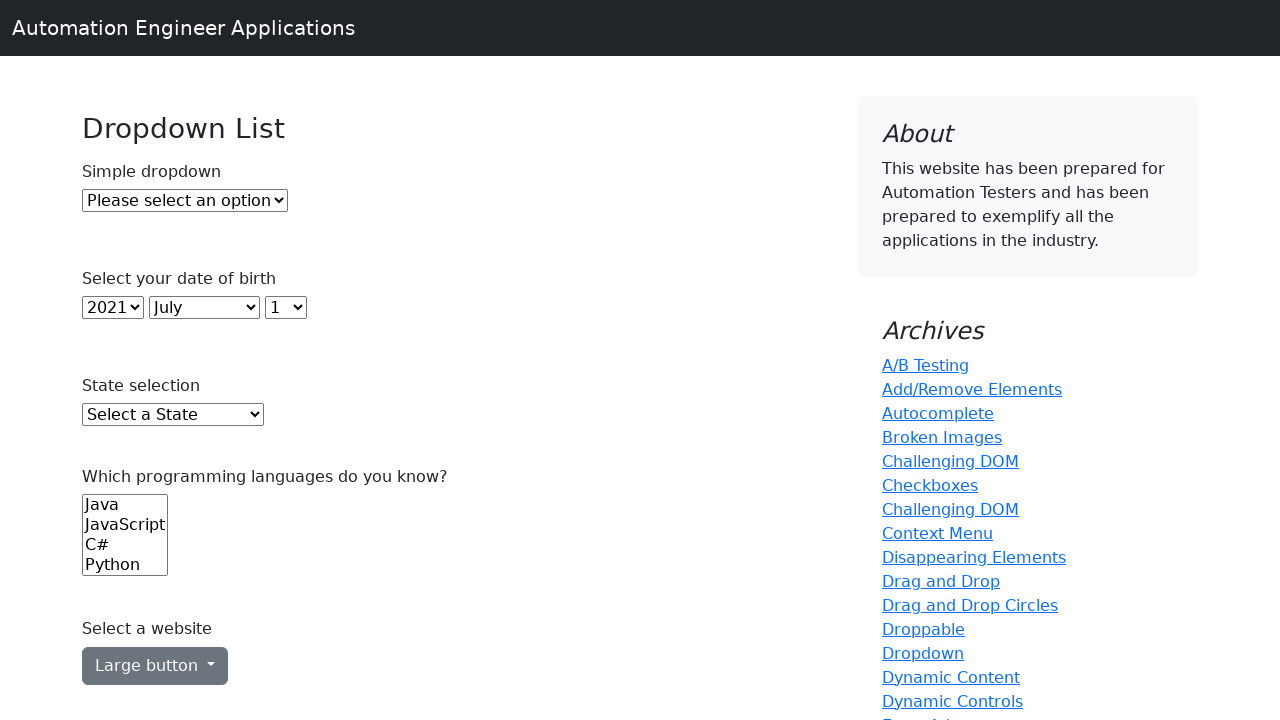

Located day dropdown element
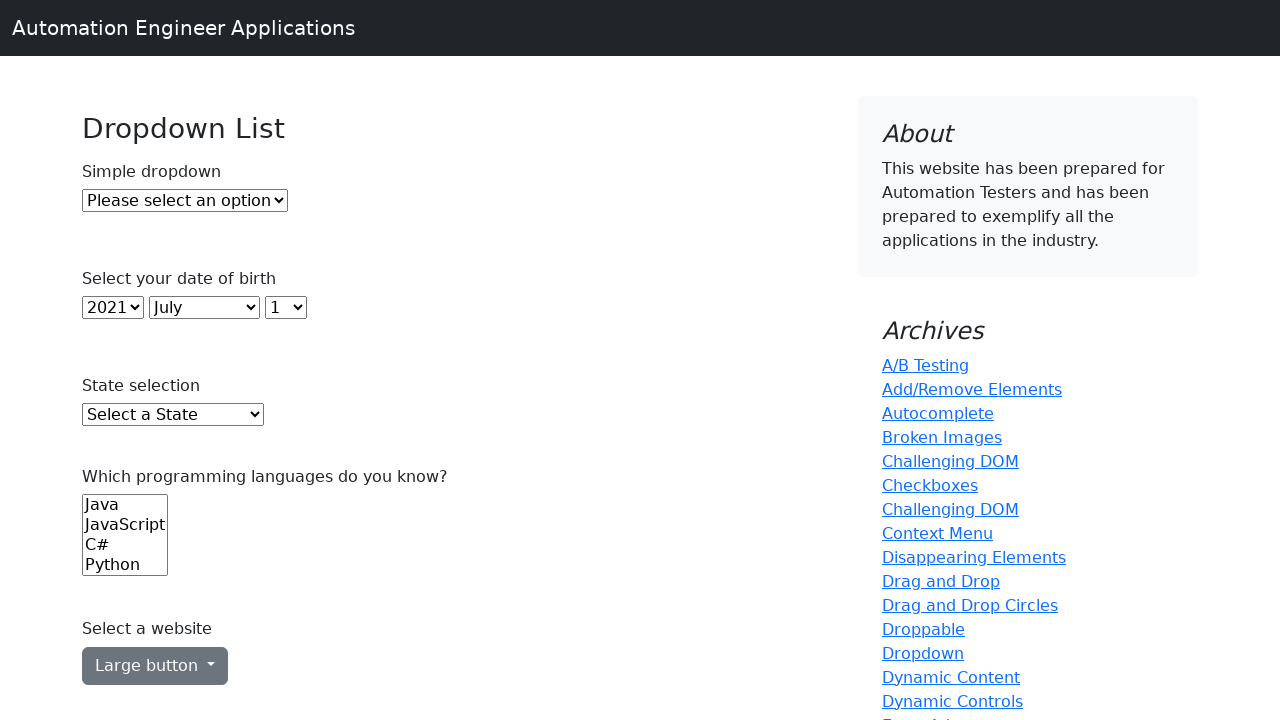

Selected 15th day by visible text from day dropdown on (//select)[4]
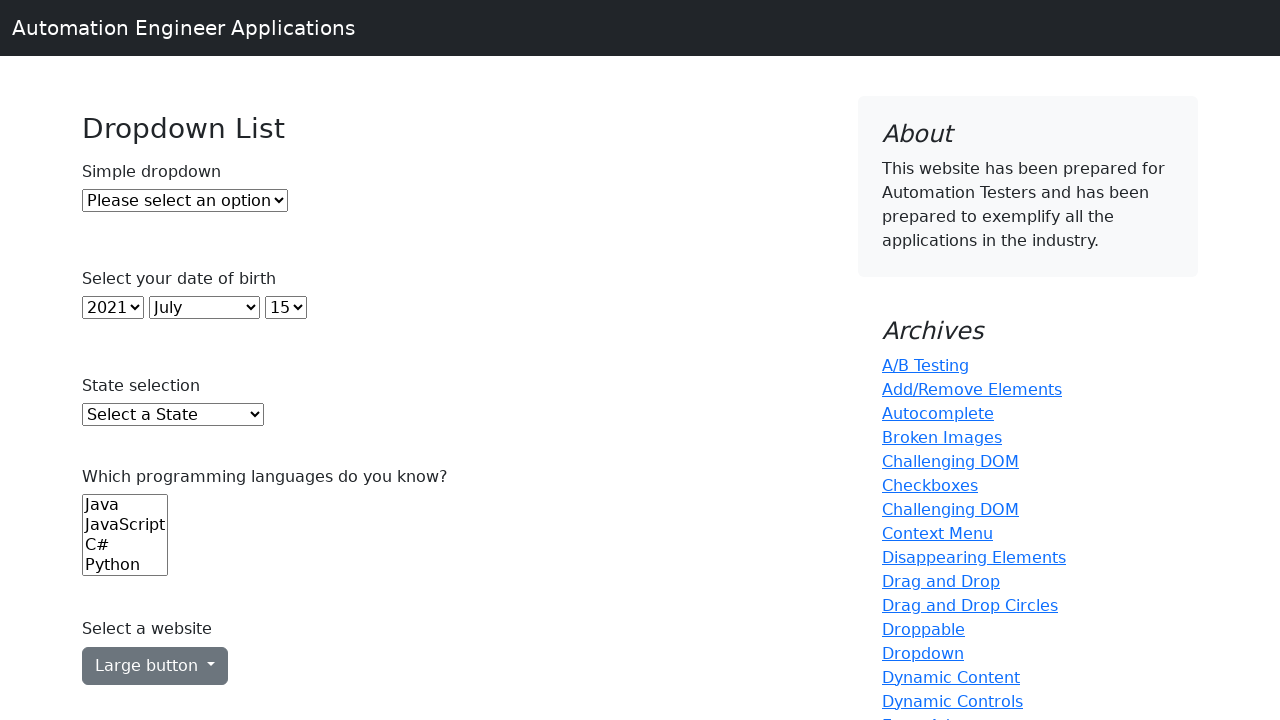

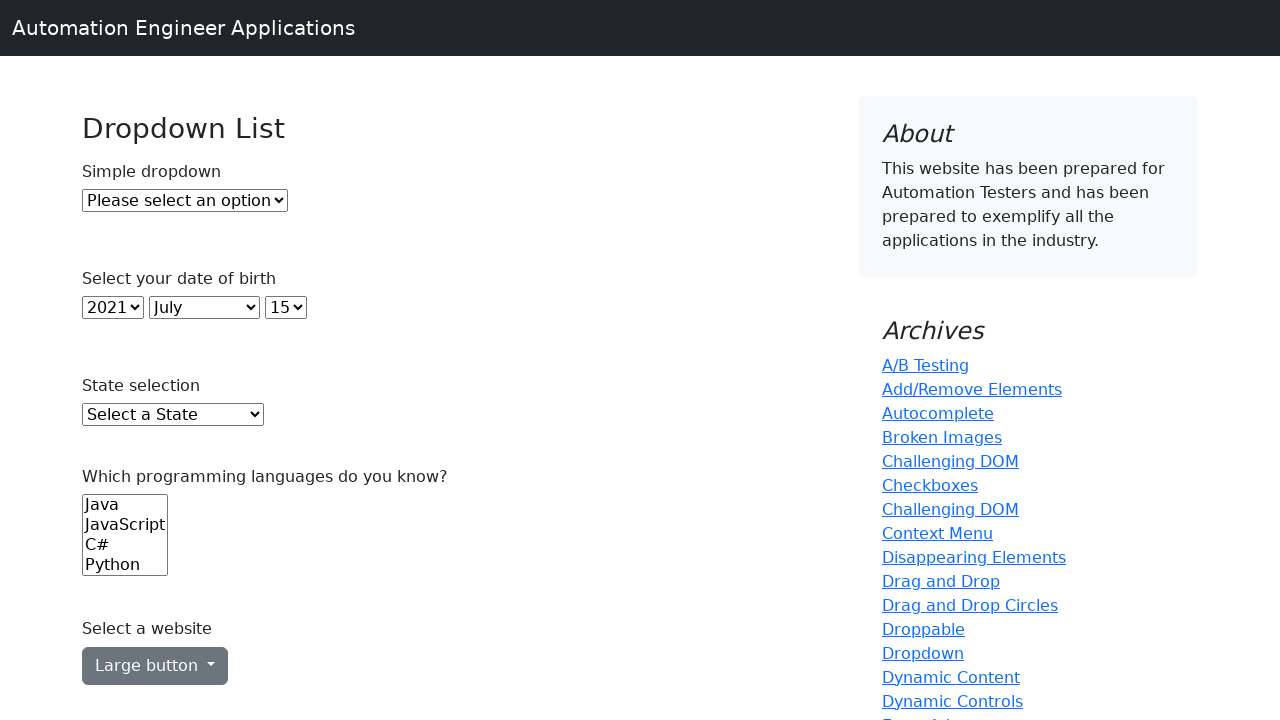